Tests the hello form by submitting different names and verifying the personalized greeting message

Starting URL: http://uitest.duodecadits.com/form.html

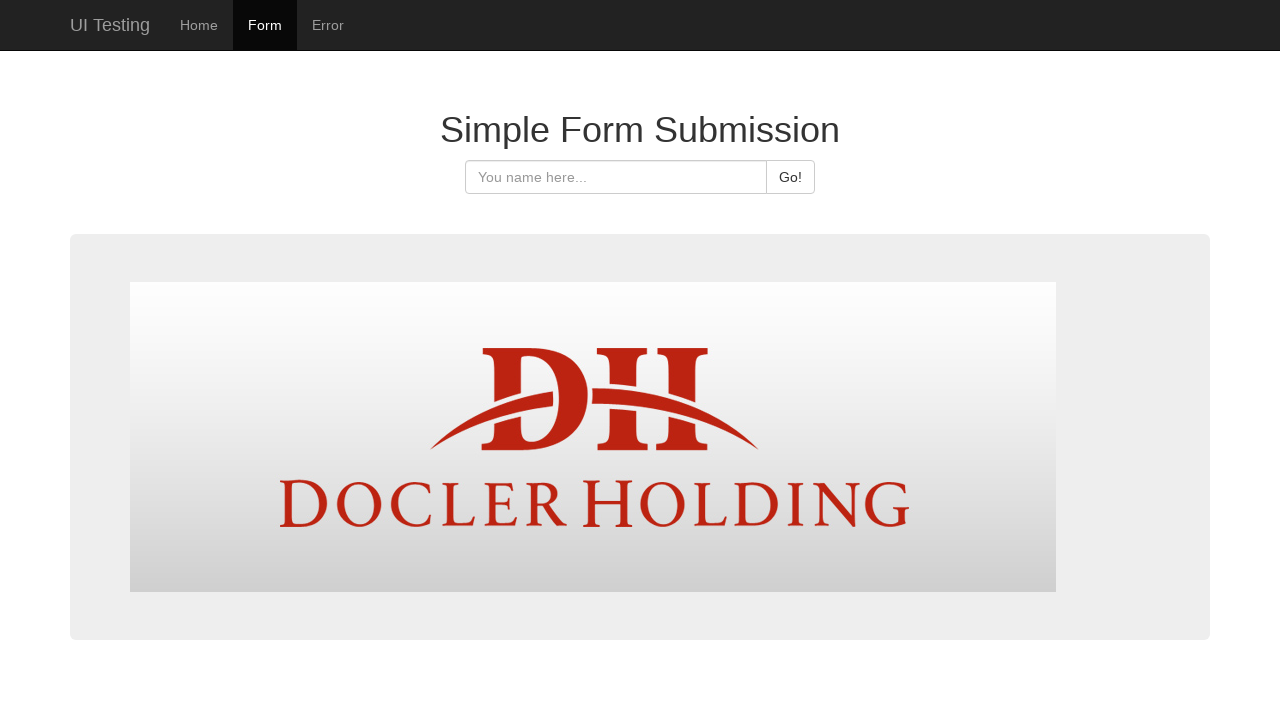

Filled hello input field with 'John' on #hello-input
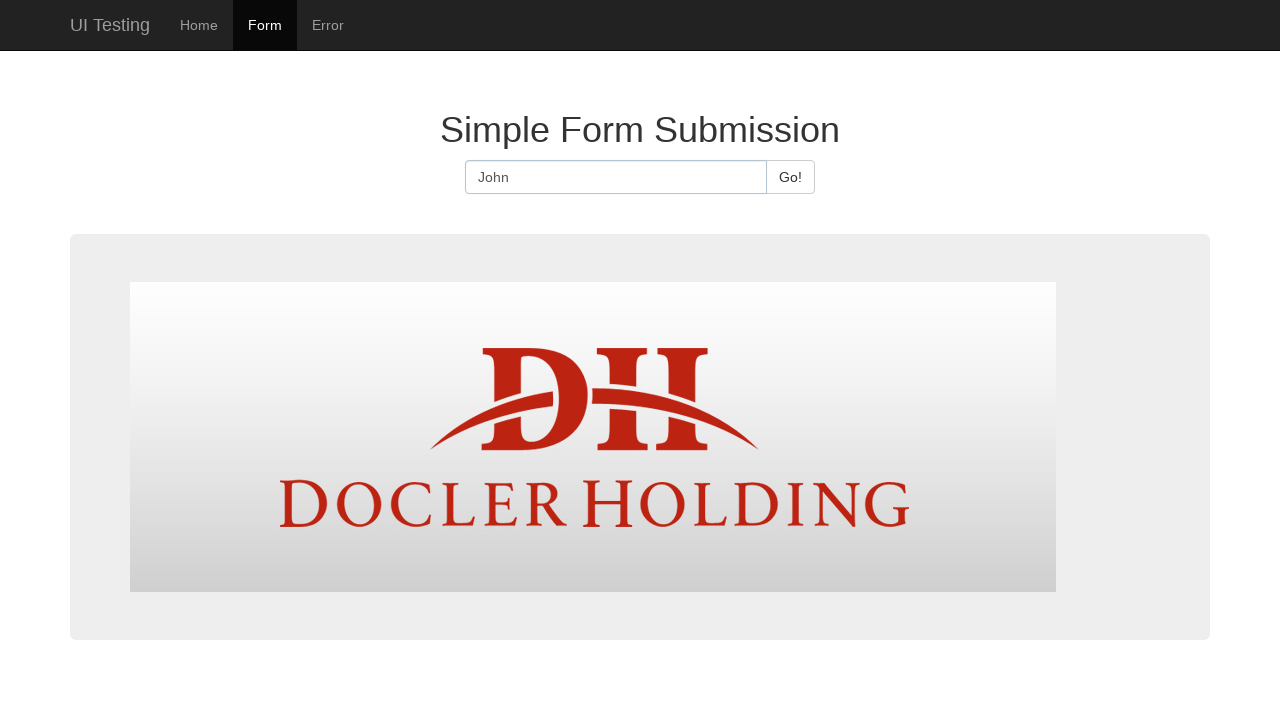

Clicked hello submit button at (790, 177) on #hello-submit
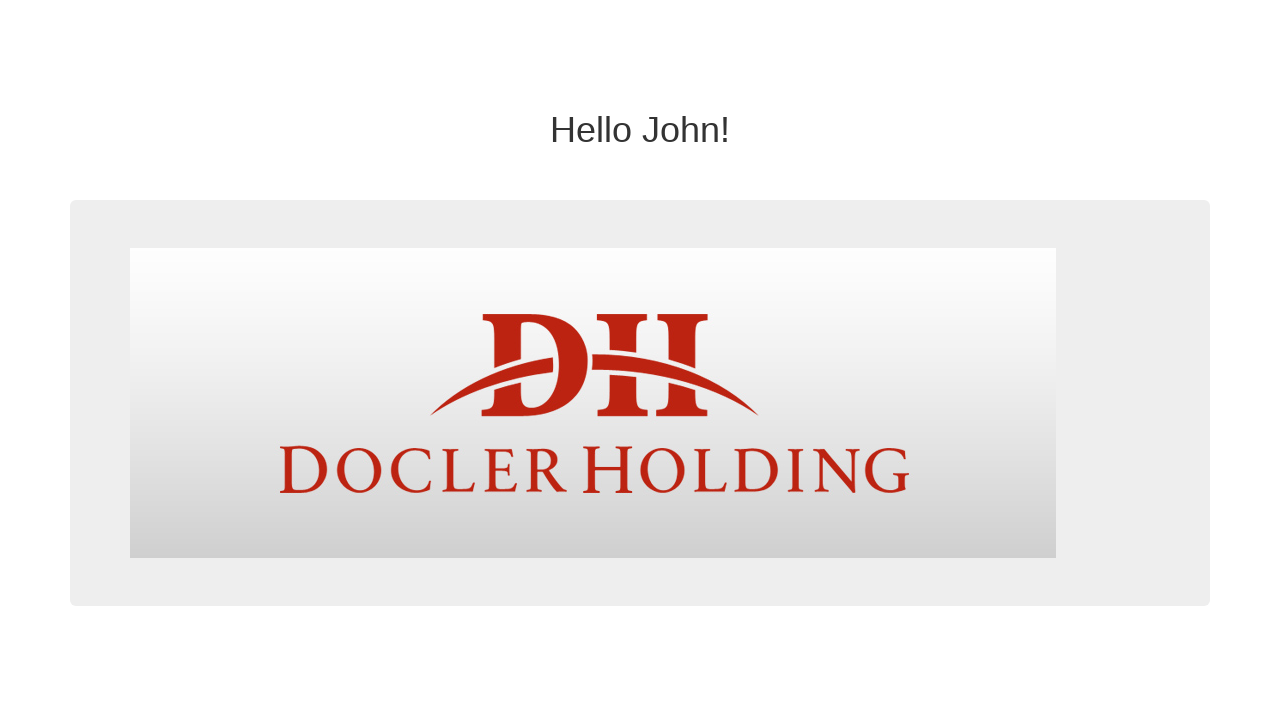

Page load completed
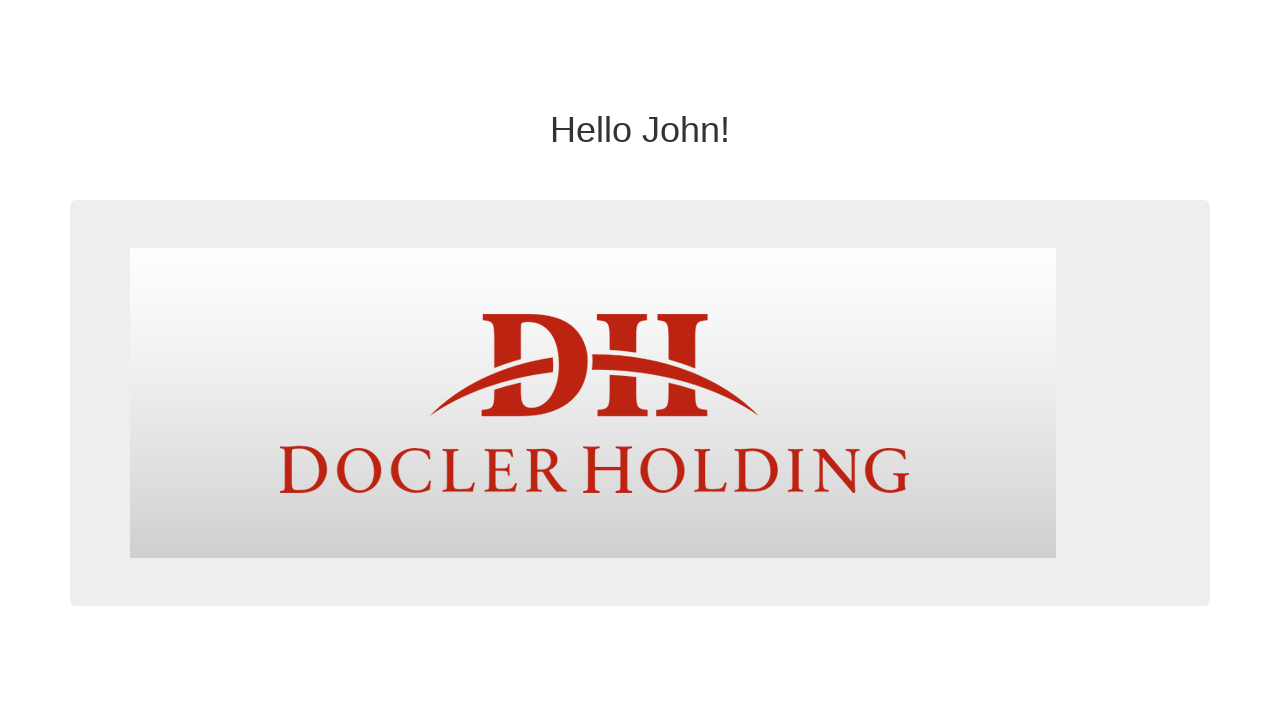

Verified personalized greeting 'Hello John!' is displayed
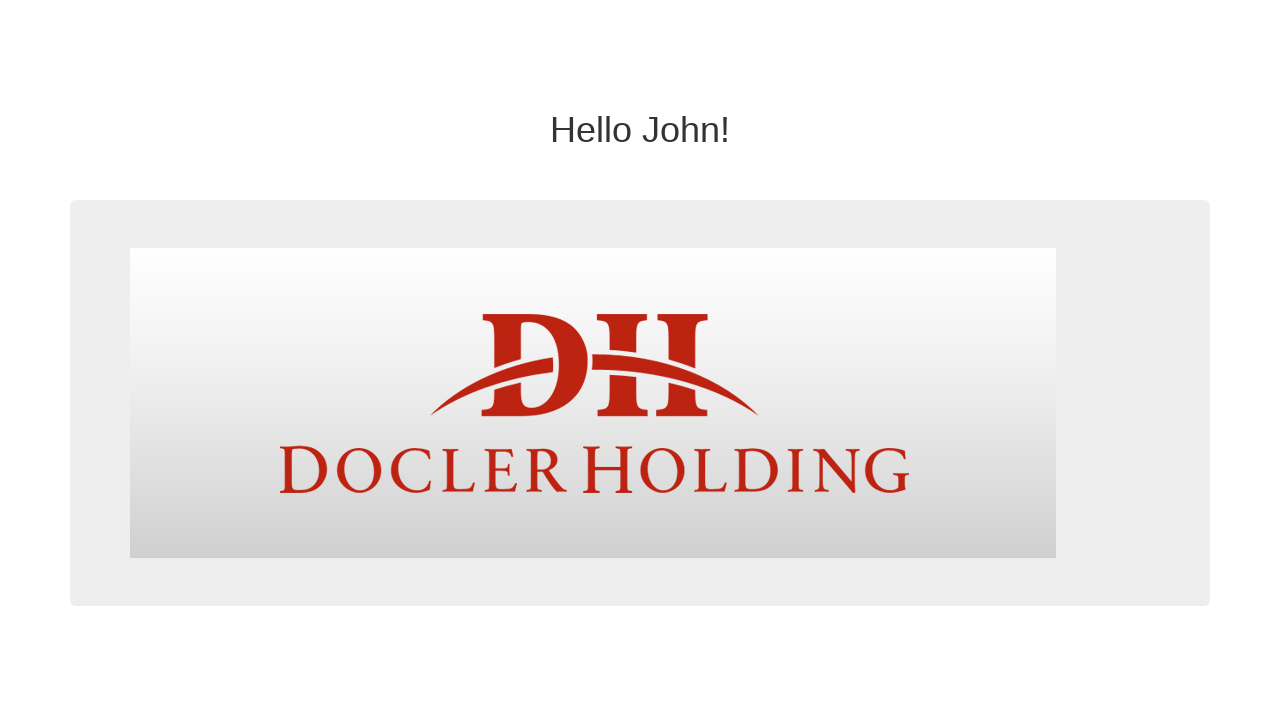

Navigated to form page for testing Sophia
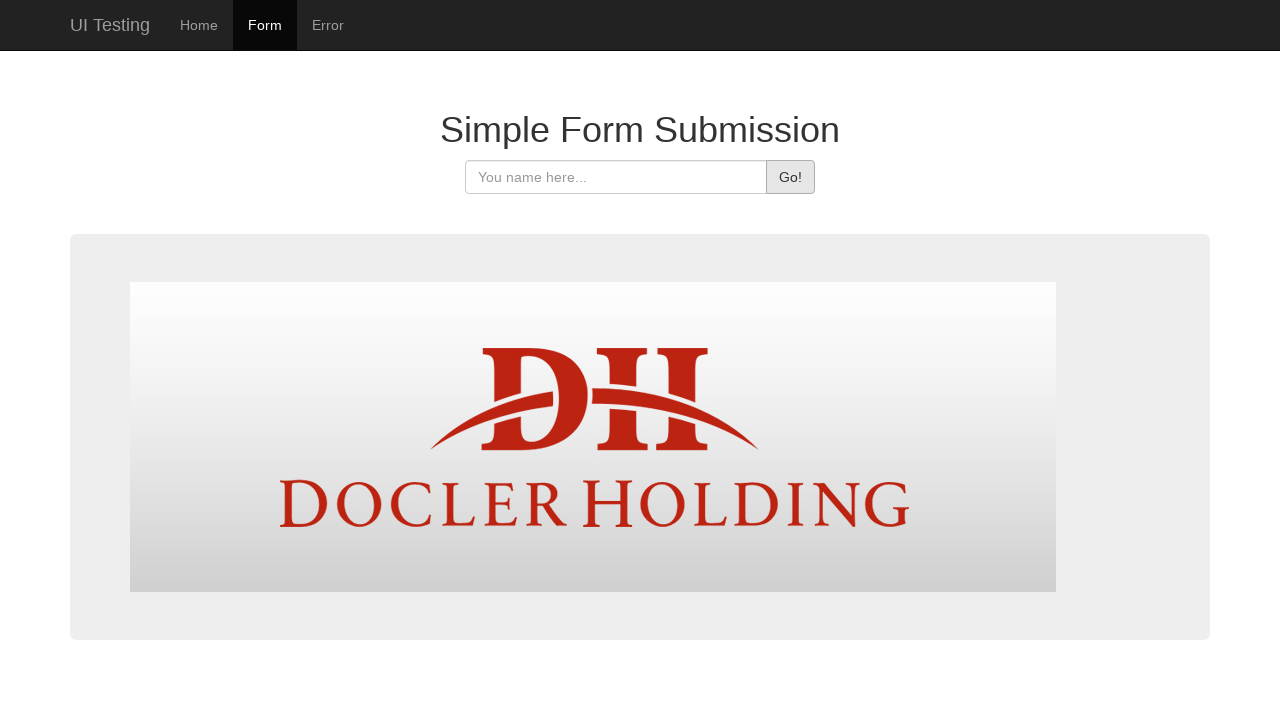

Filled hello input field with 'Sophia' on #hello-input
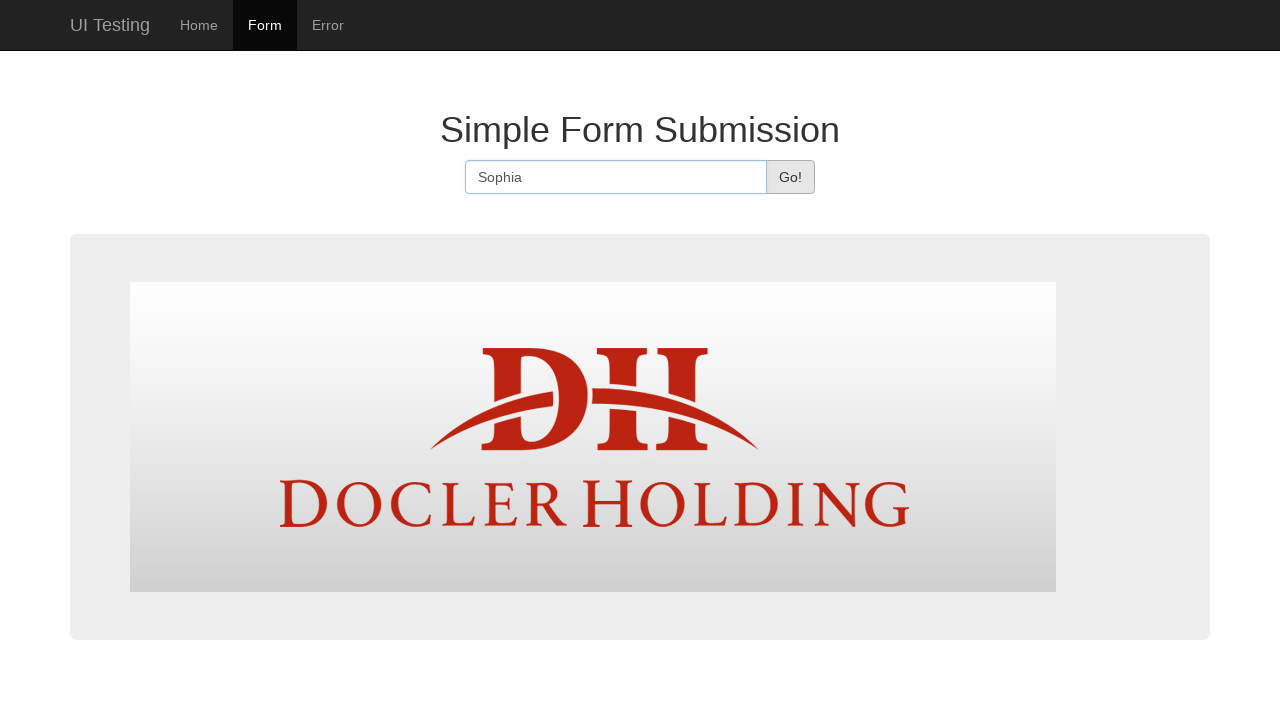

Clicked hello submit button at (790, 177) on #hello-submit
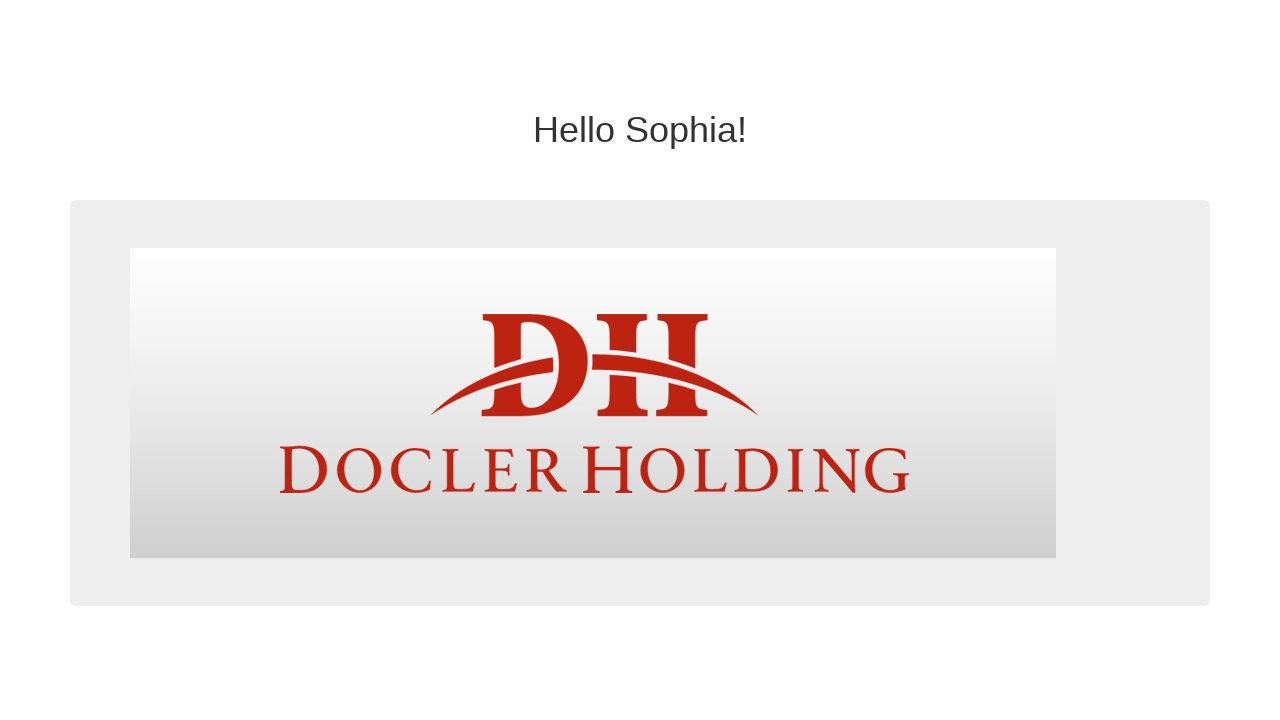

Page load completed
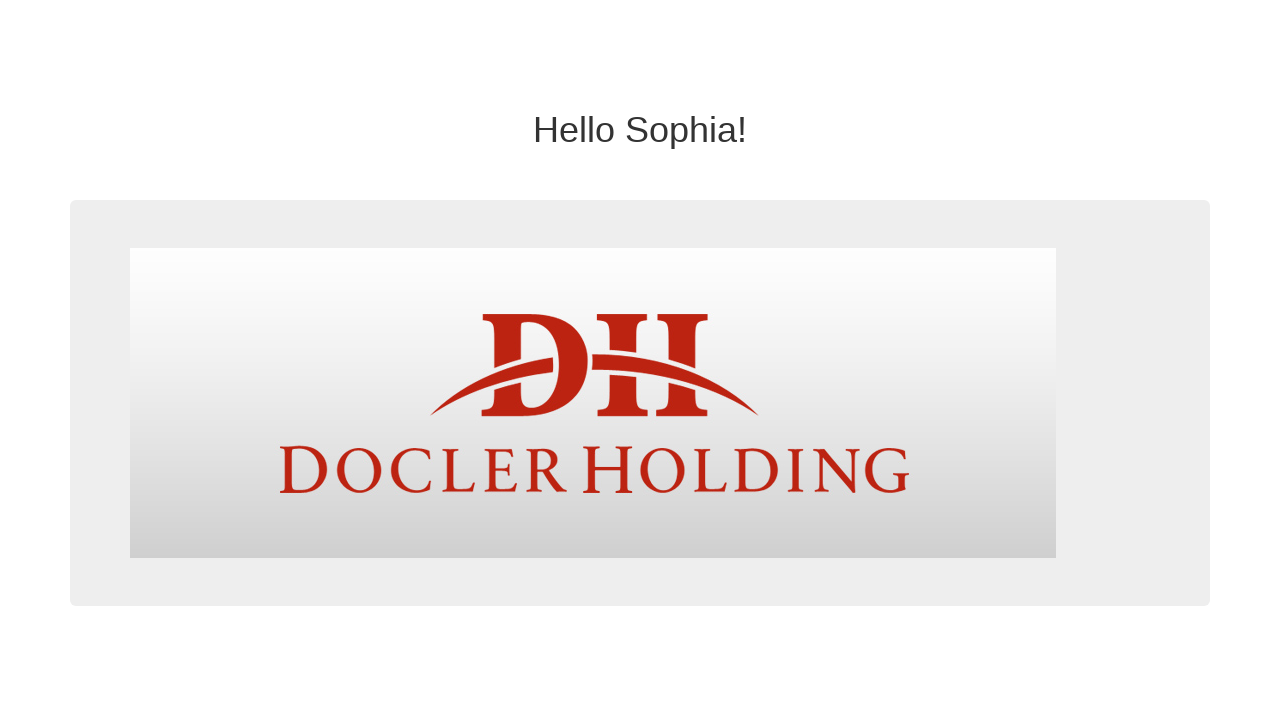

Verified personalized greeting 'Hello Sophia!' is displayed
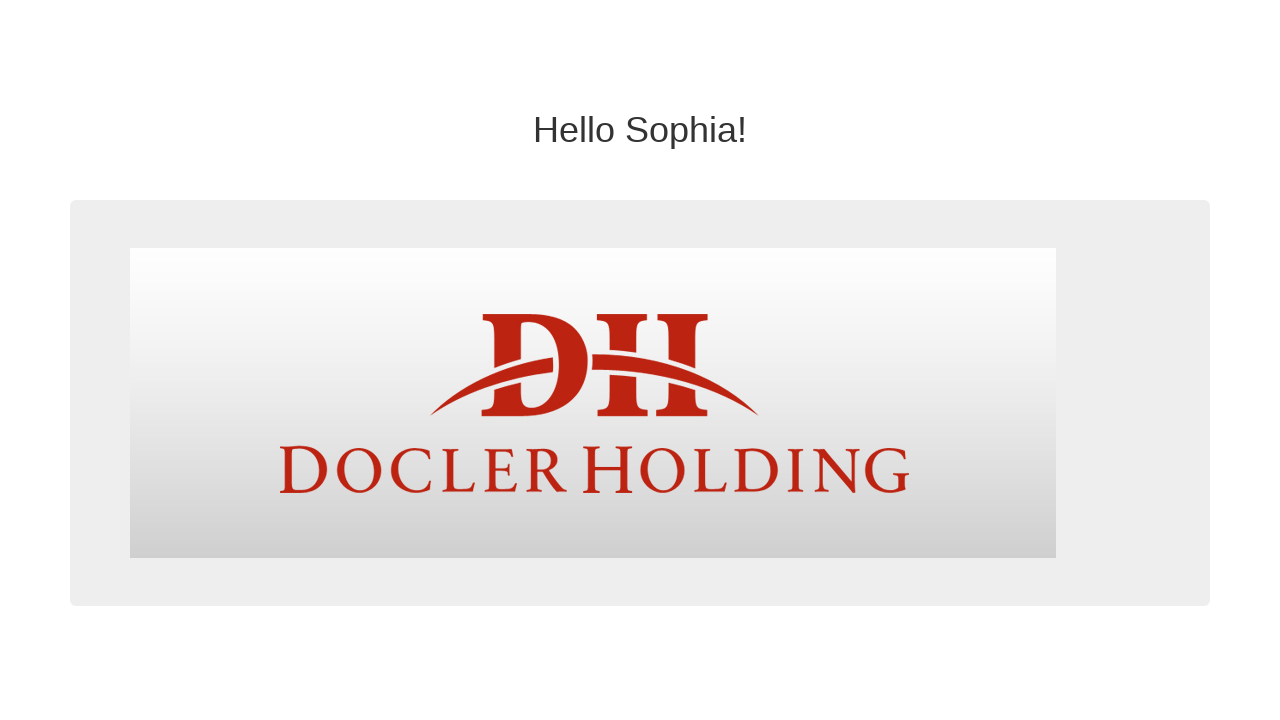

Navigated to form page for testing Charlie
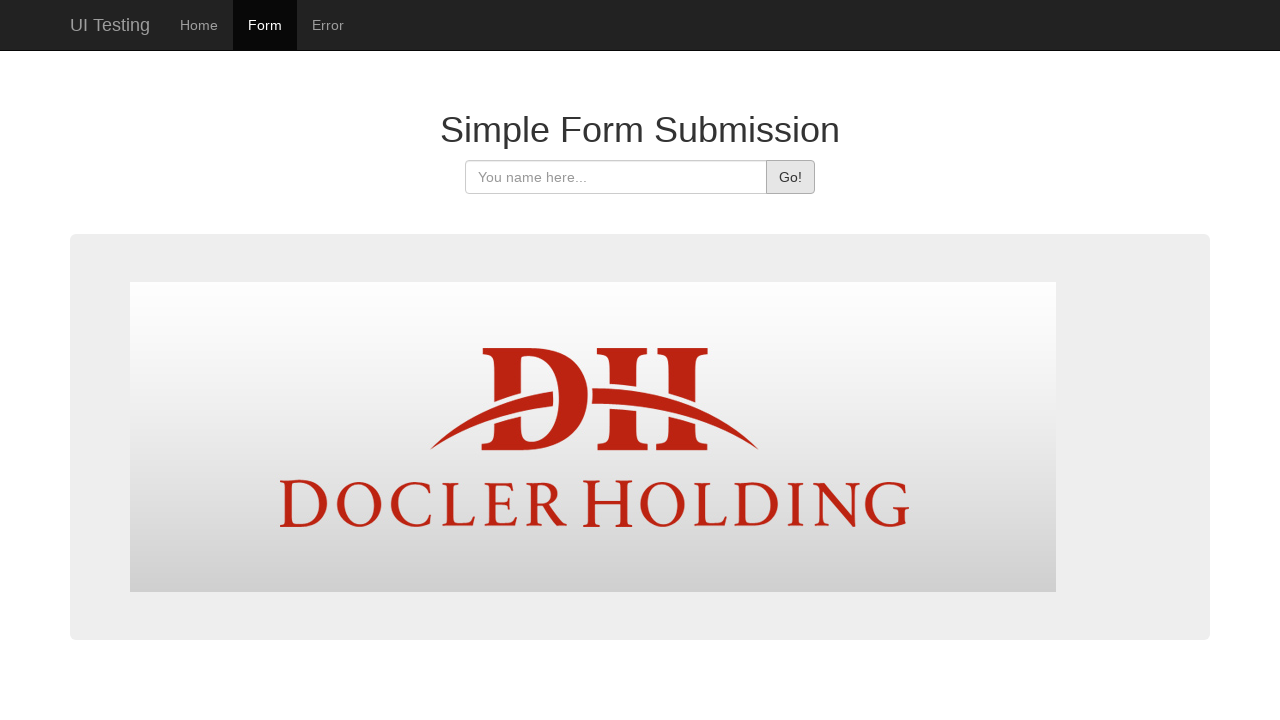

Filled hello input field with 'Charlie' on #hello-input
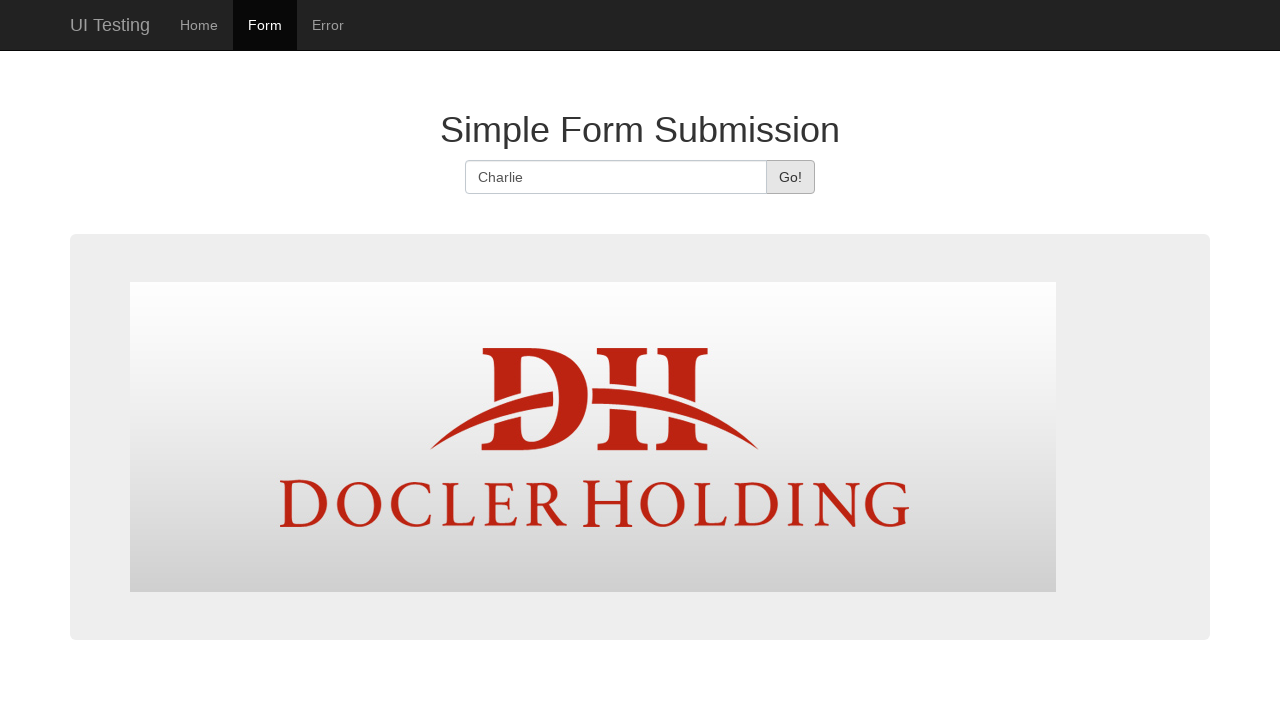

Clicked hello submit button at (790, 177) on #hello-submit
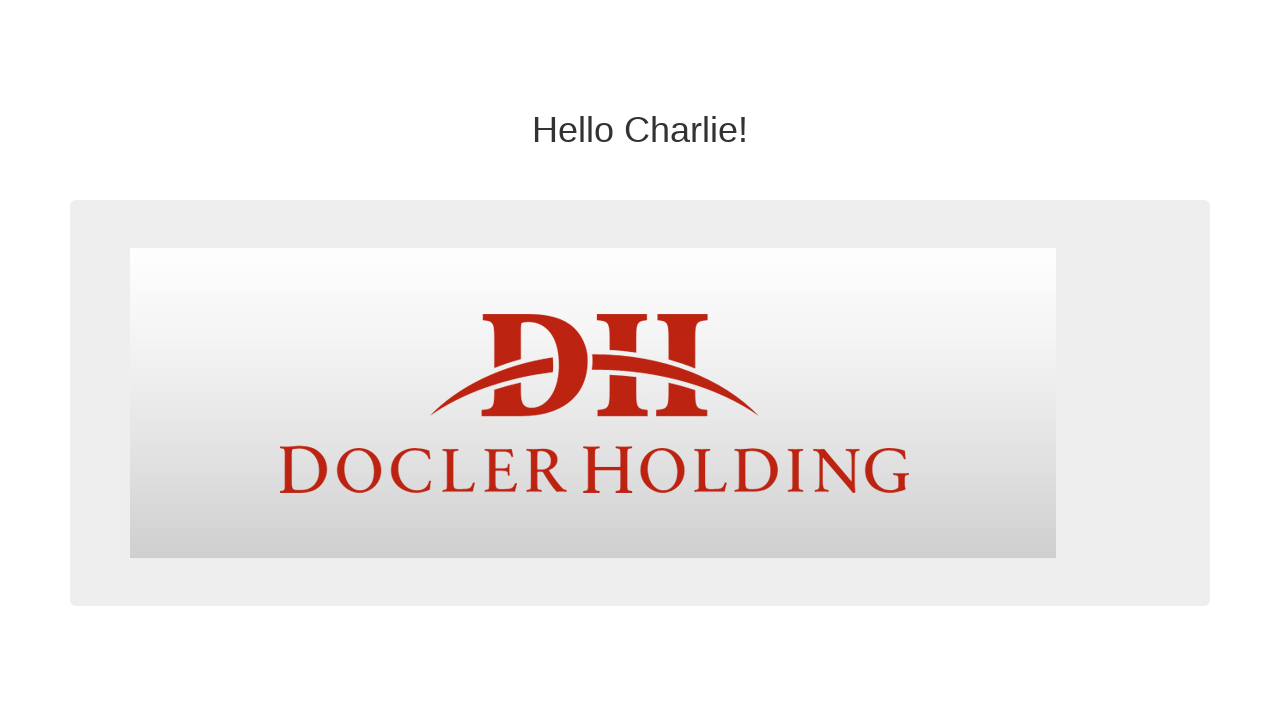

Page load completed
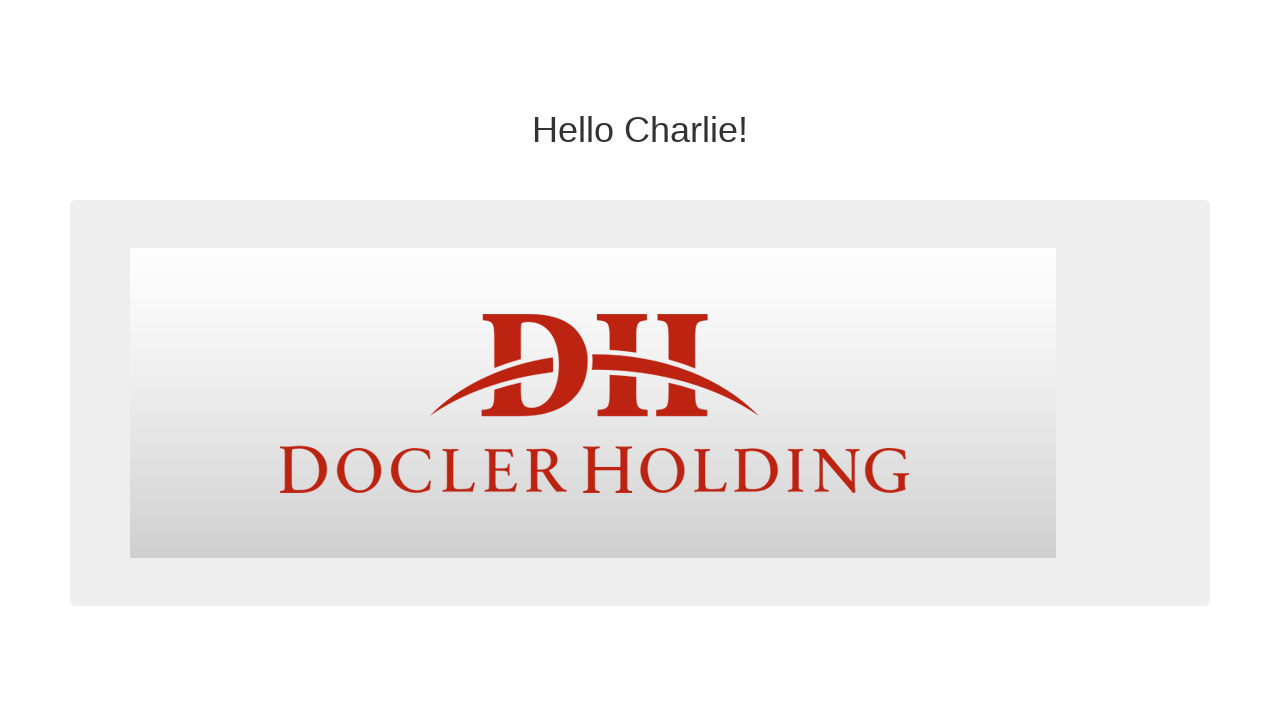

Verified personalized greeting 'Hello Charlie!' is displayed
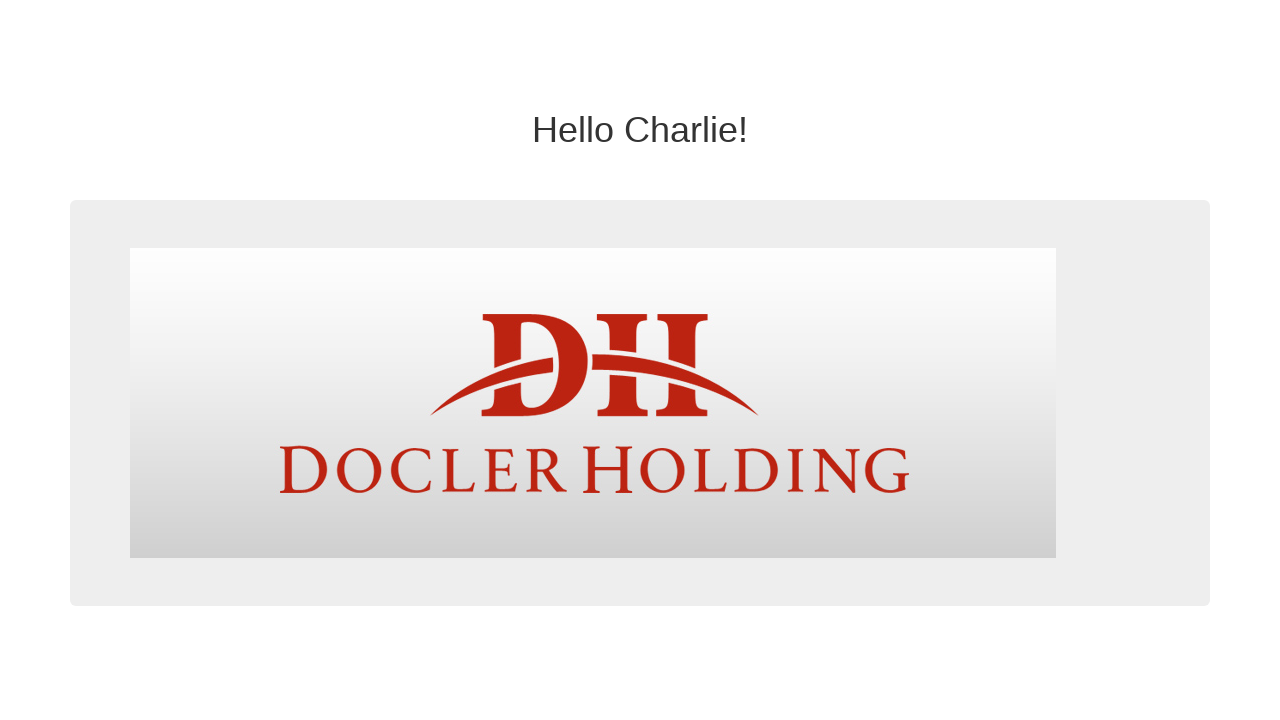

Navigated to form page for testing Emily
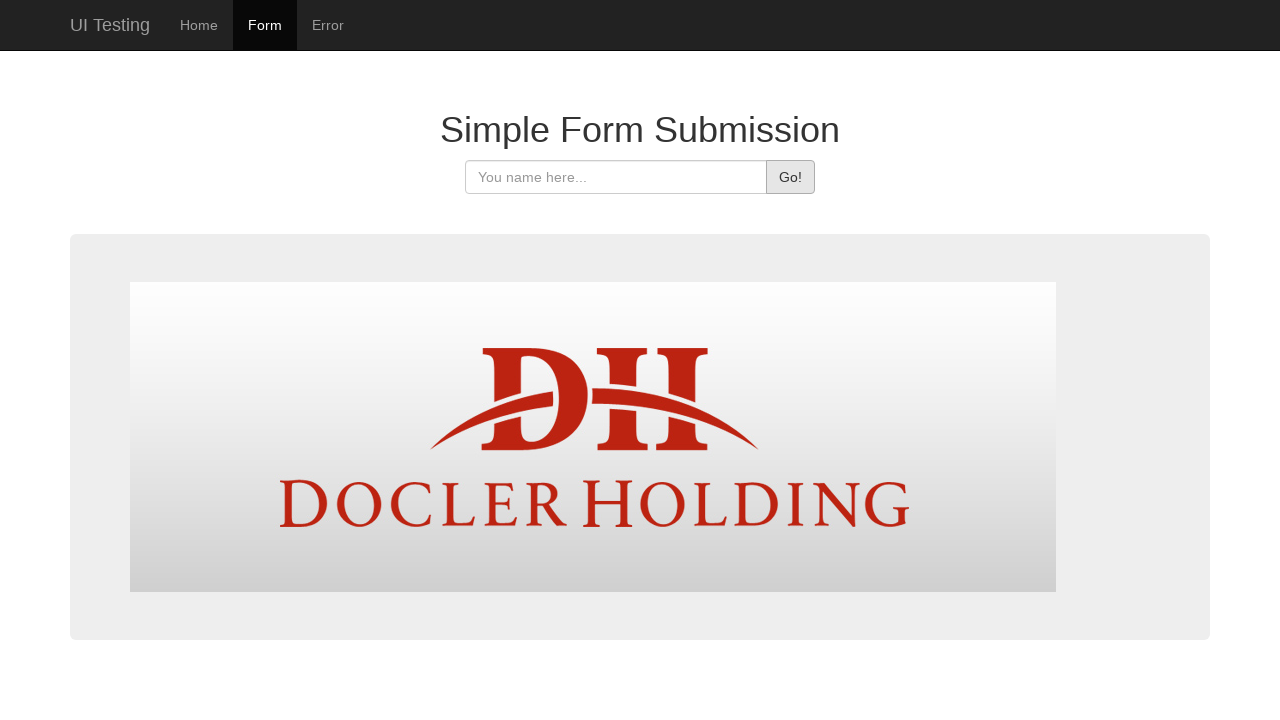

Filled hello input field with 'Emily' on #hello-input
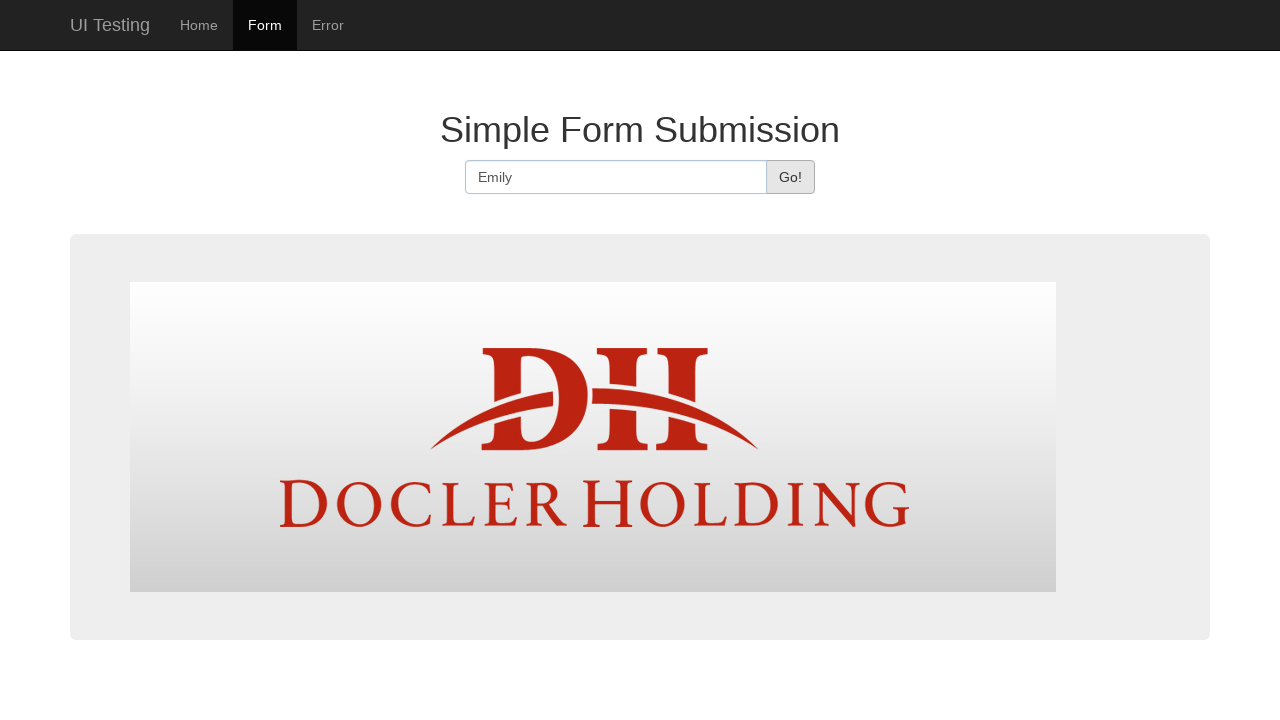

Clicked hello submit button at (790, 177) on #hello-submit
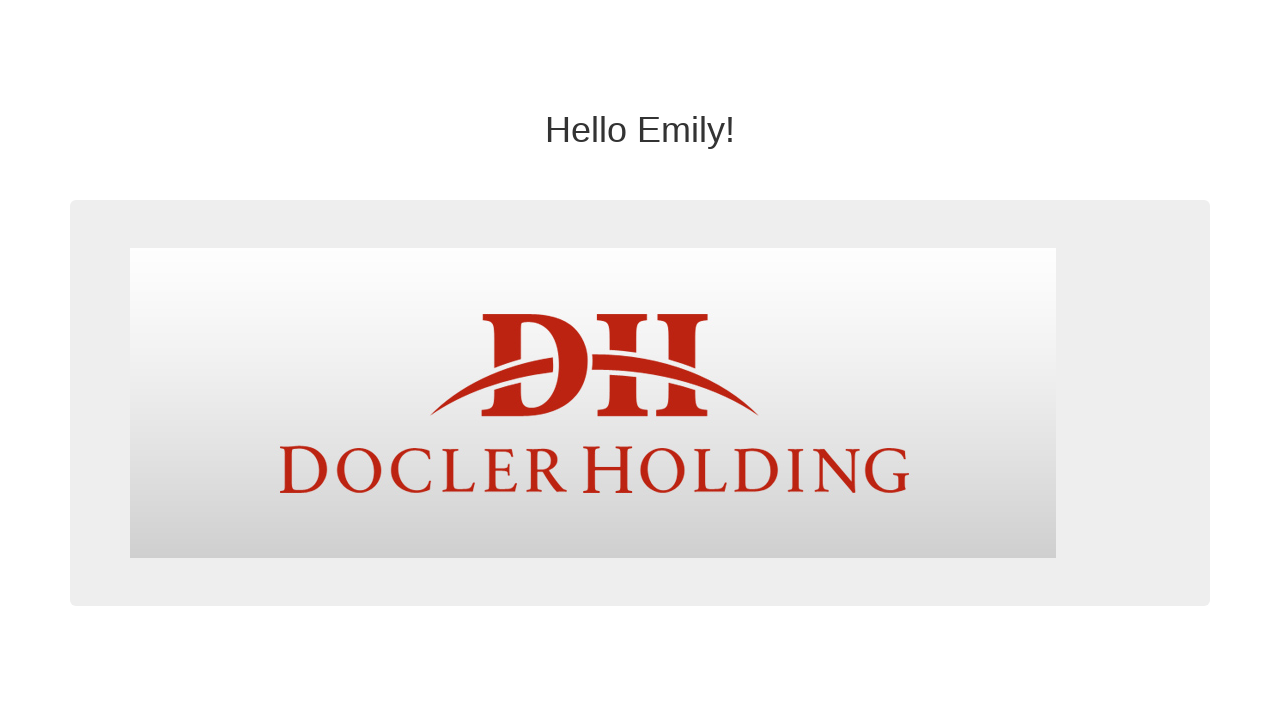

Page load completed
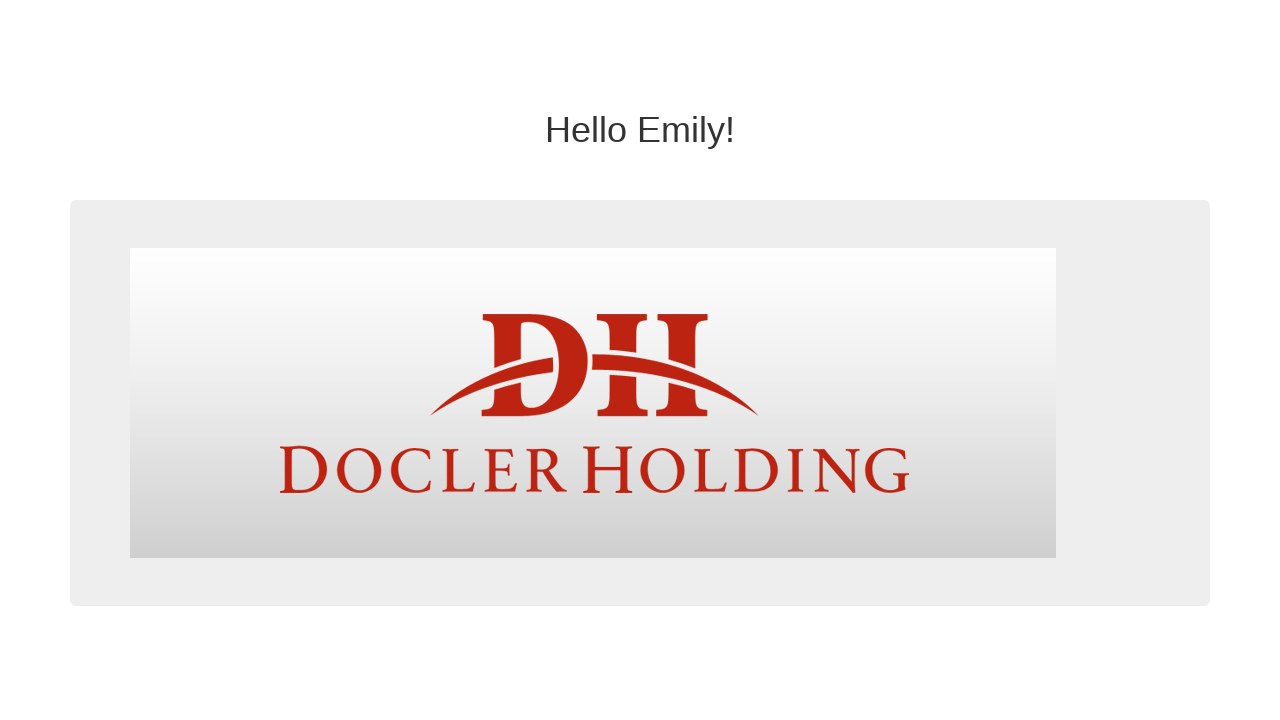

Verified personalized greeting 'Hello Emily!' is displayed
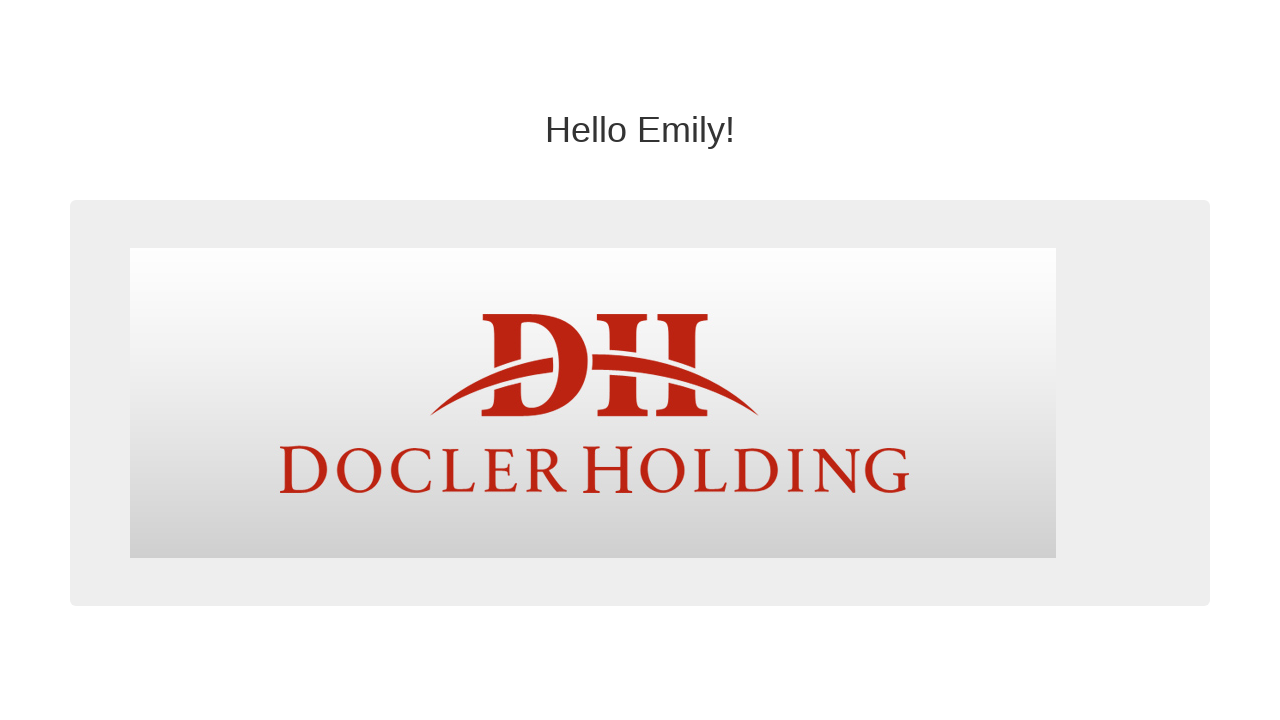

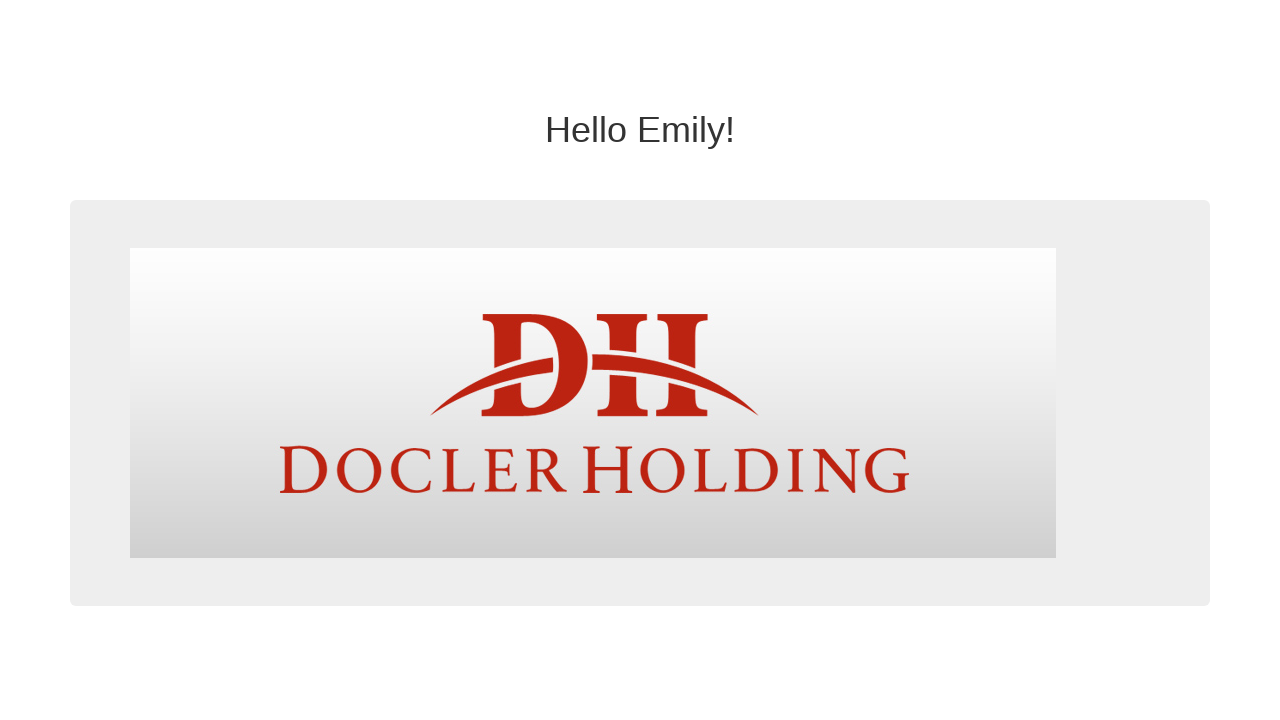